Tests JavaScript alert handling by clicking a confirm button and accepting the browser alert dialog that appears

Starting URL: https://demoqa.com/alerts

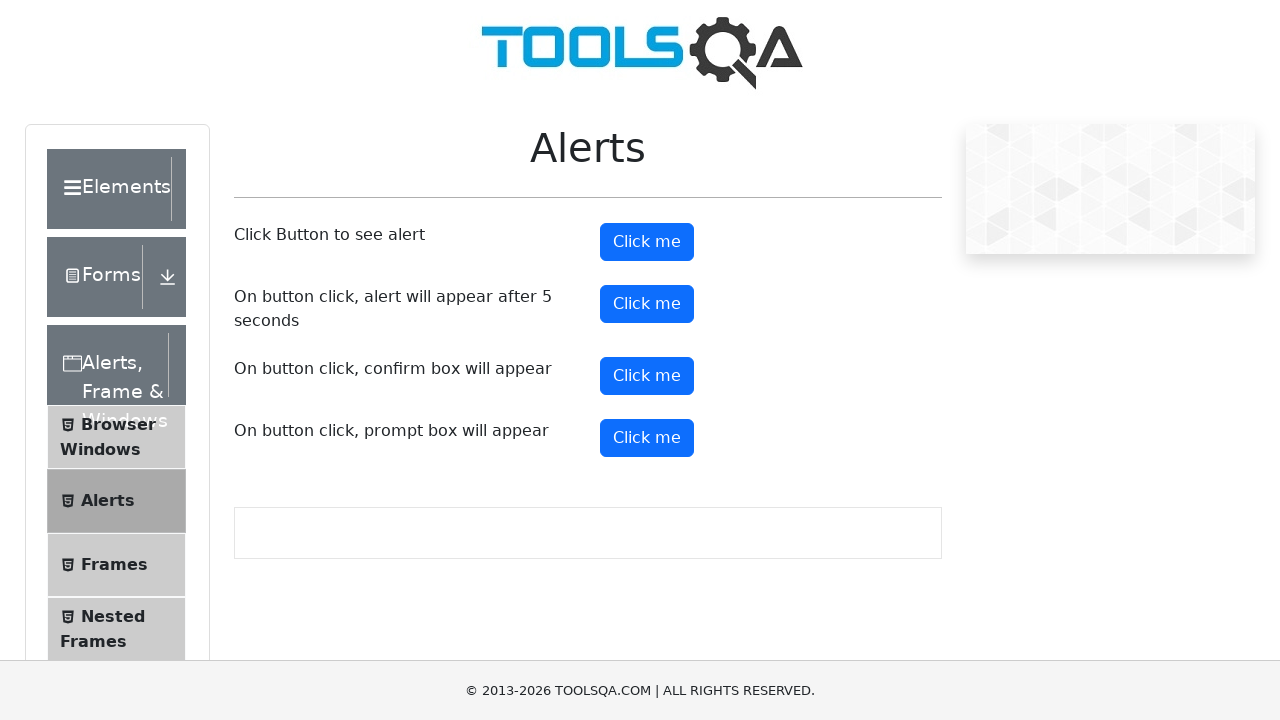

Set up dialog handler to automatically accept confirm dialogs
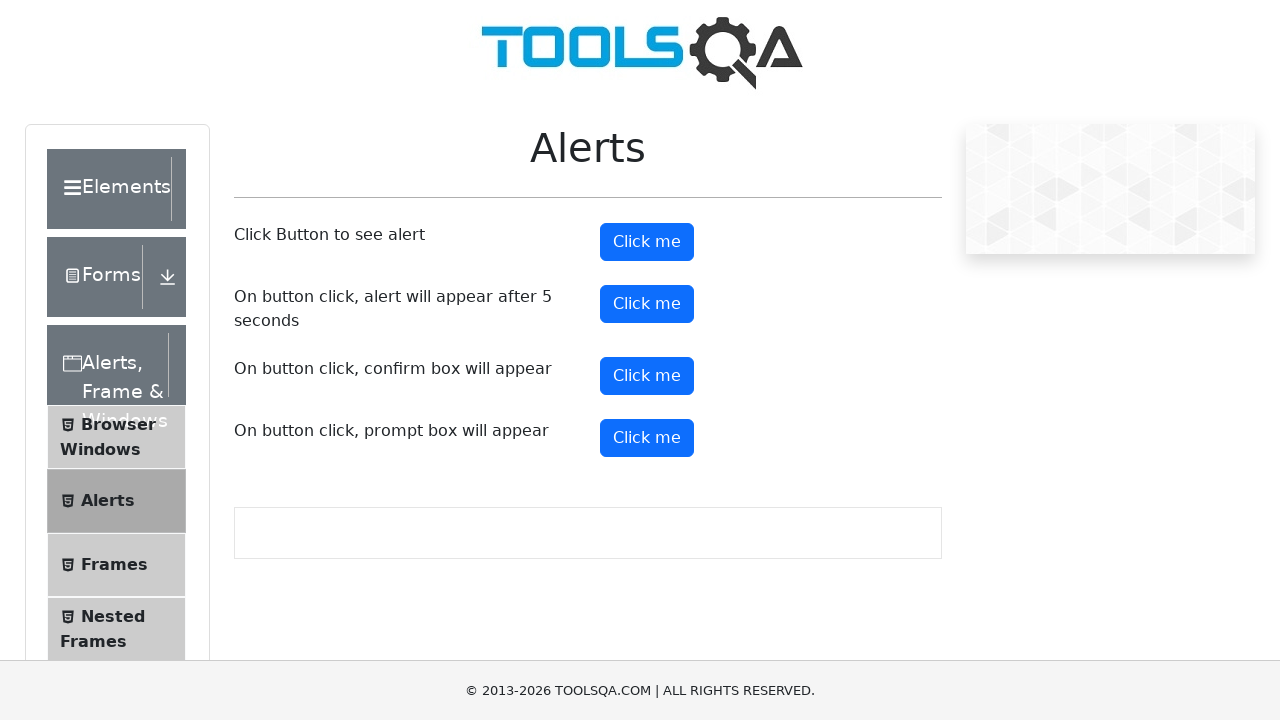

Clicked the confirm button to trigger the browser alert dialog at (647, 376) on #confirmButton
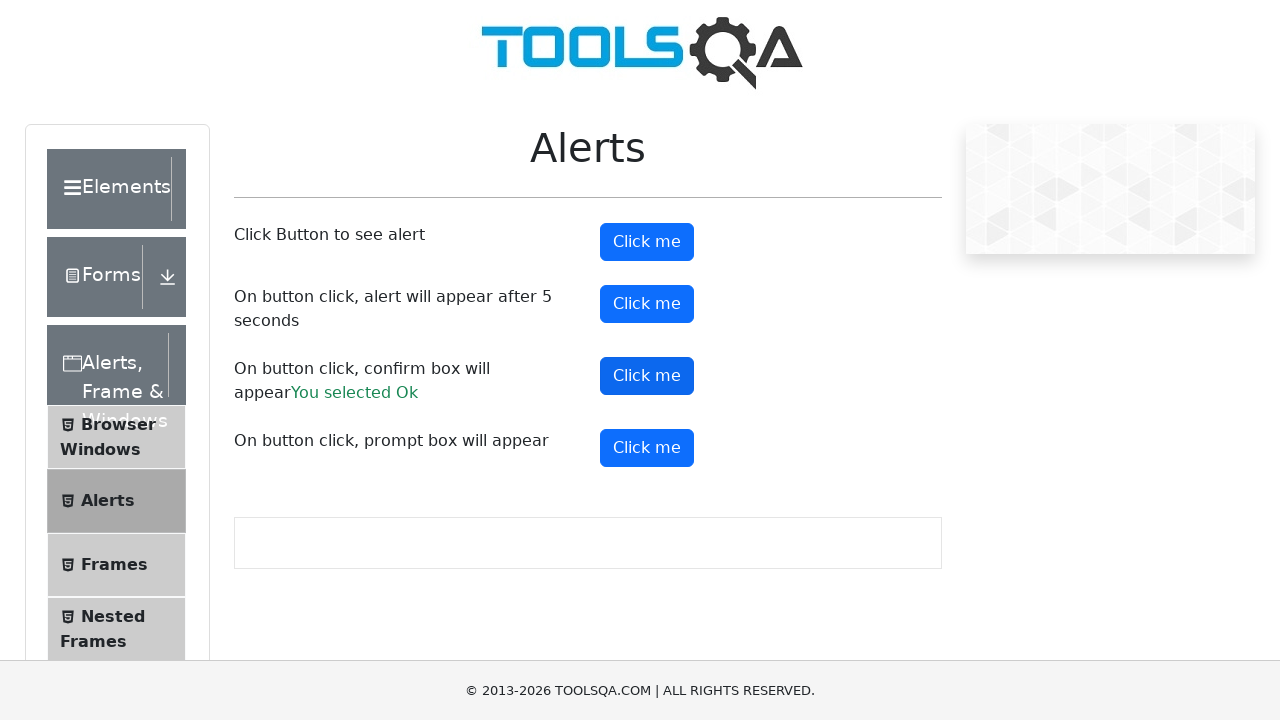

Waited for dialog interaction to complete
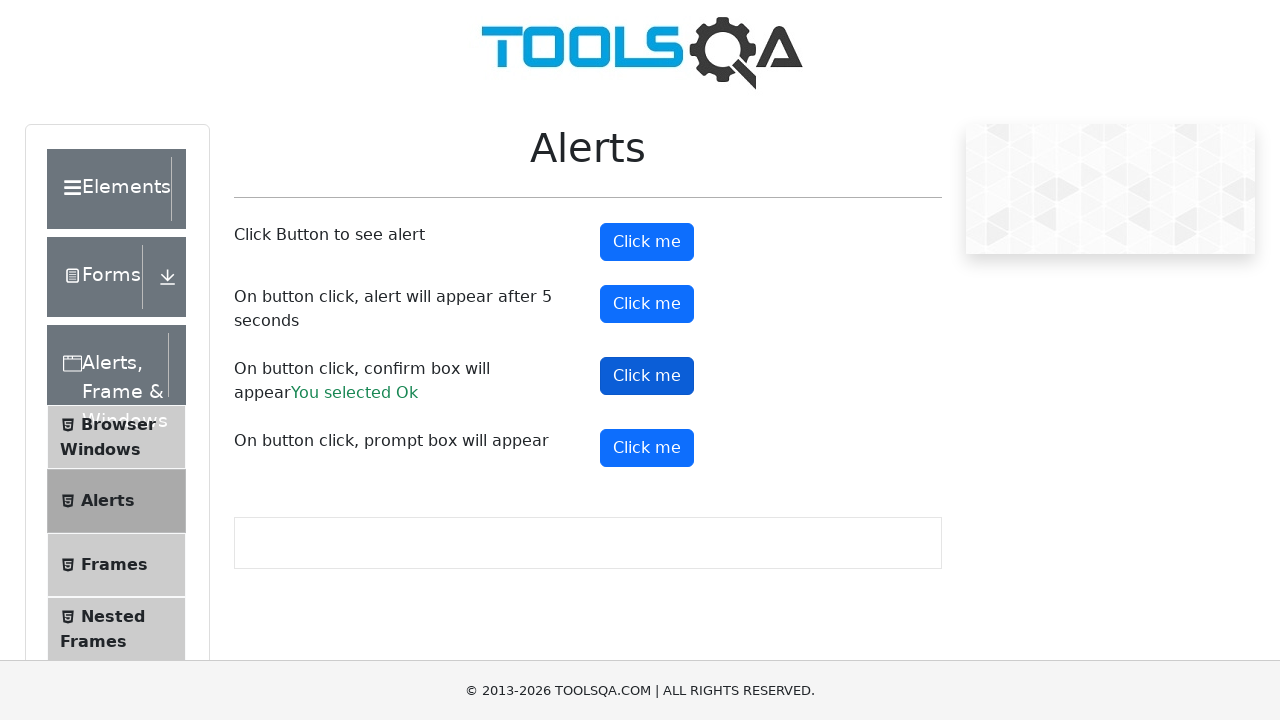

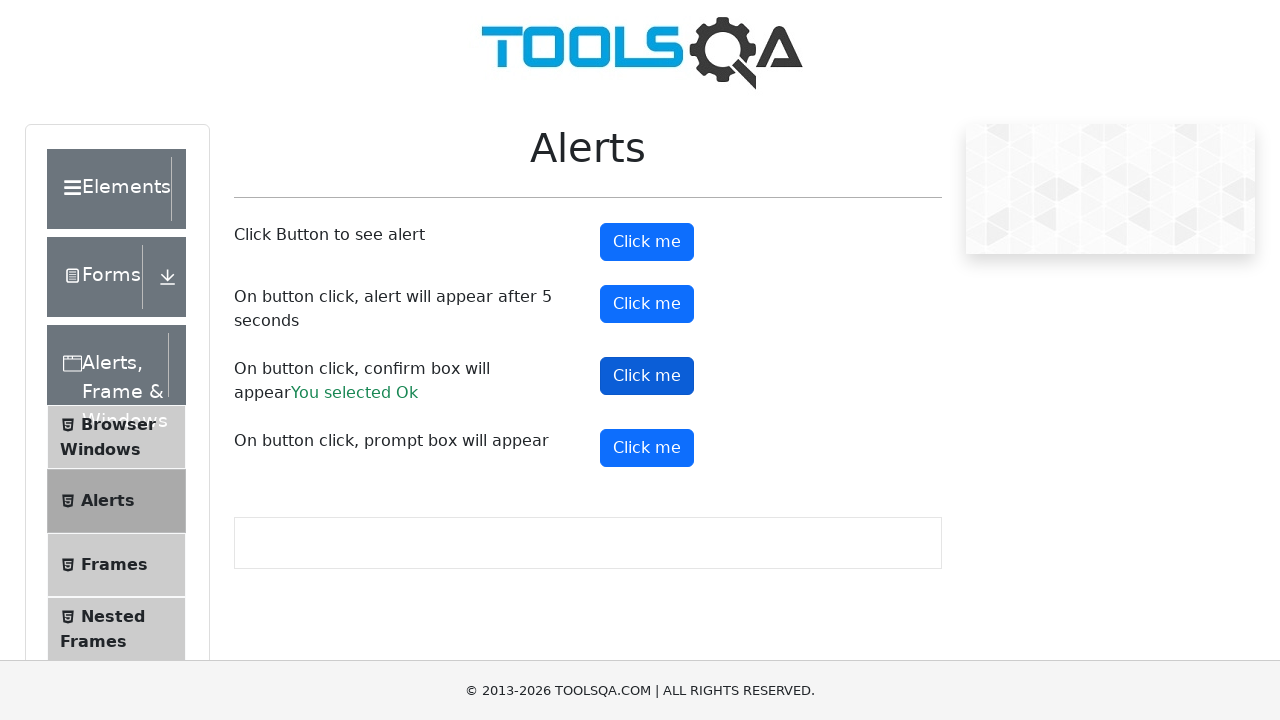